Navigates to a Selenium training page and verifies that the page content loads successfully

Starting URL: https://www.btreesystems.com/selenium-with-python-training-in-chennai/

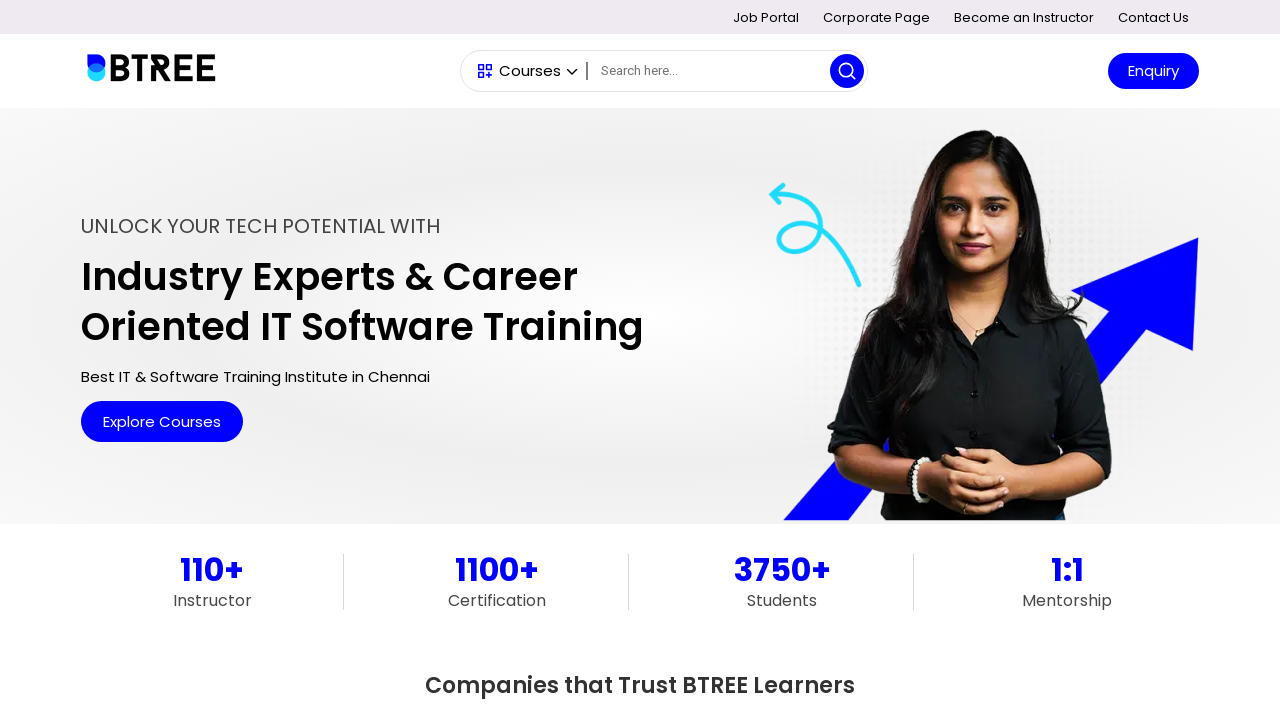

Navigated to Selenium training page
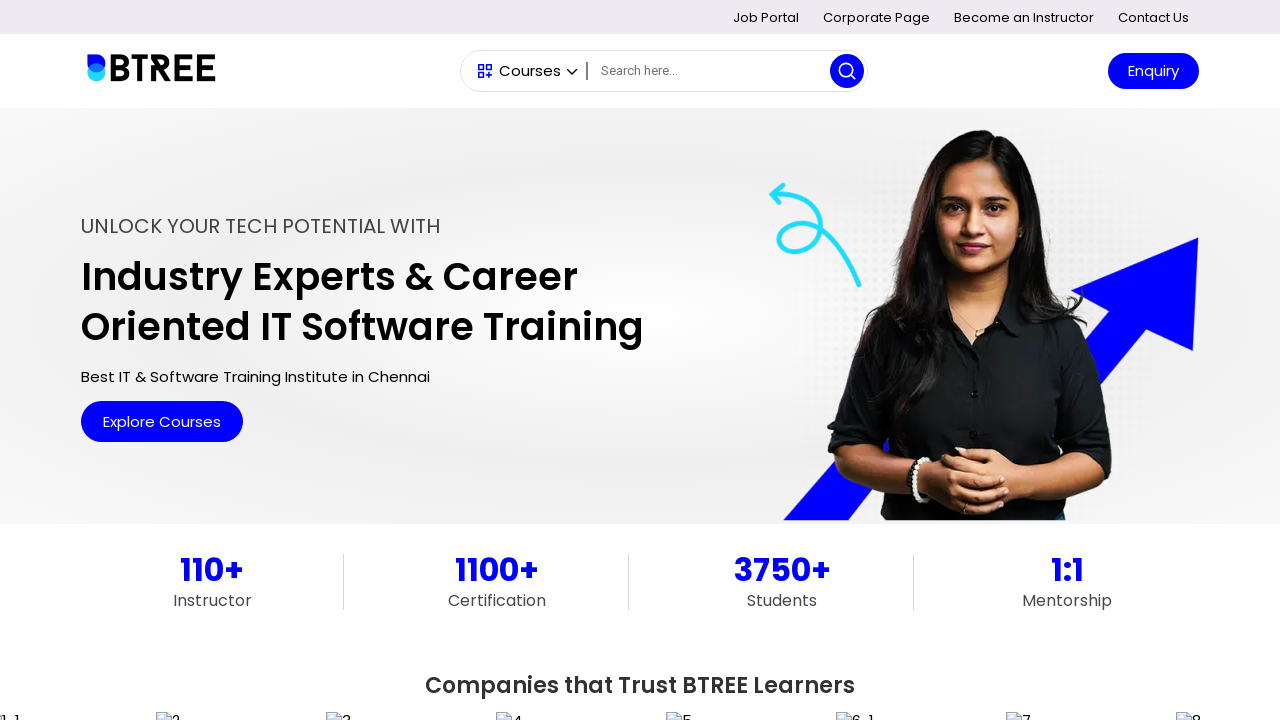

Page DOM content fully loaded
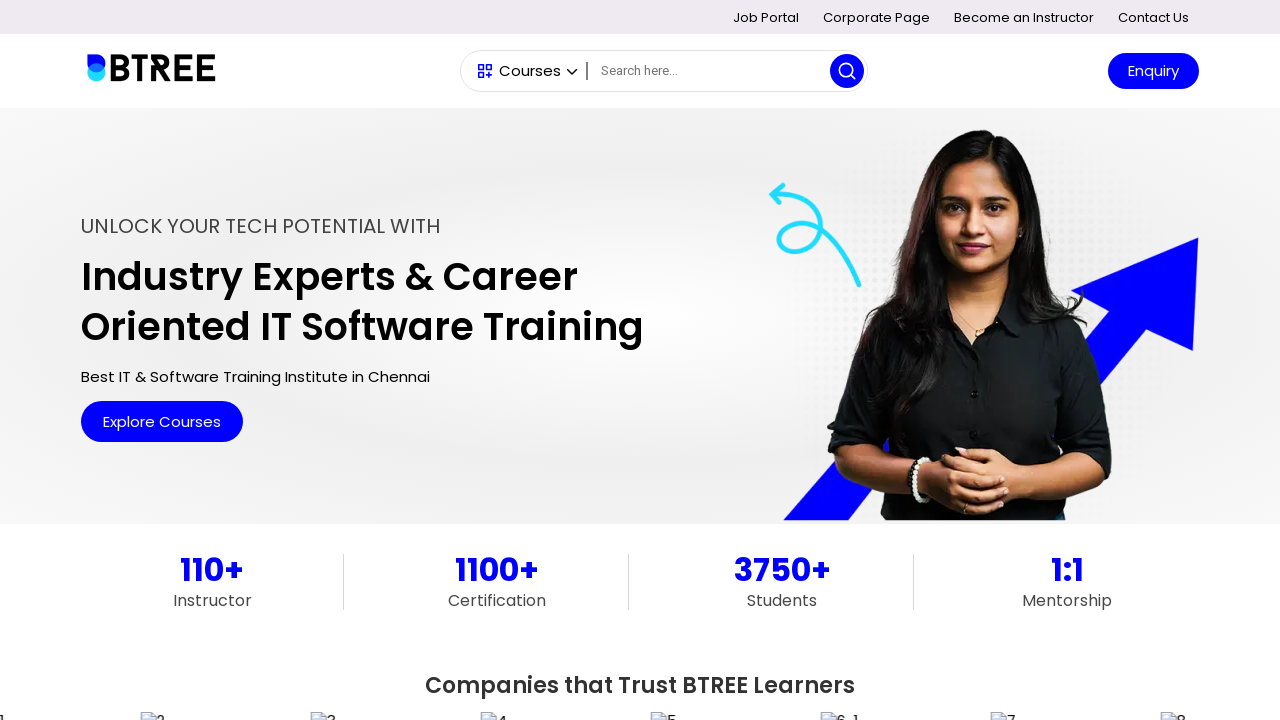

Body element found and page content verified to have loaded successfully
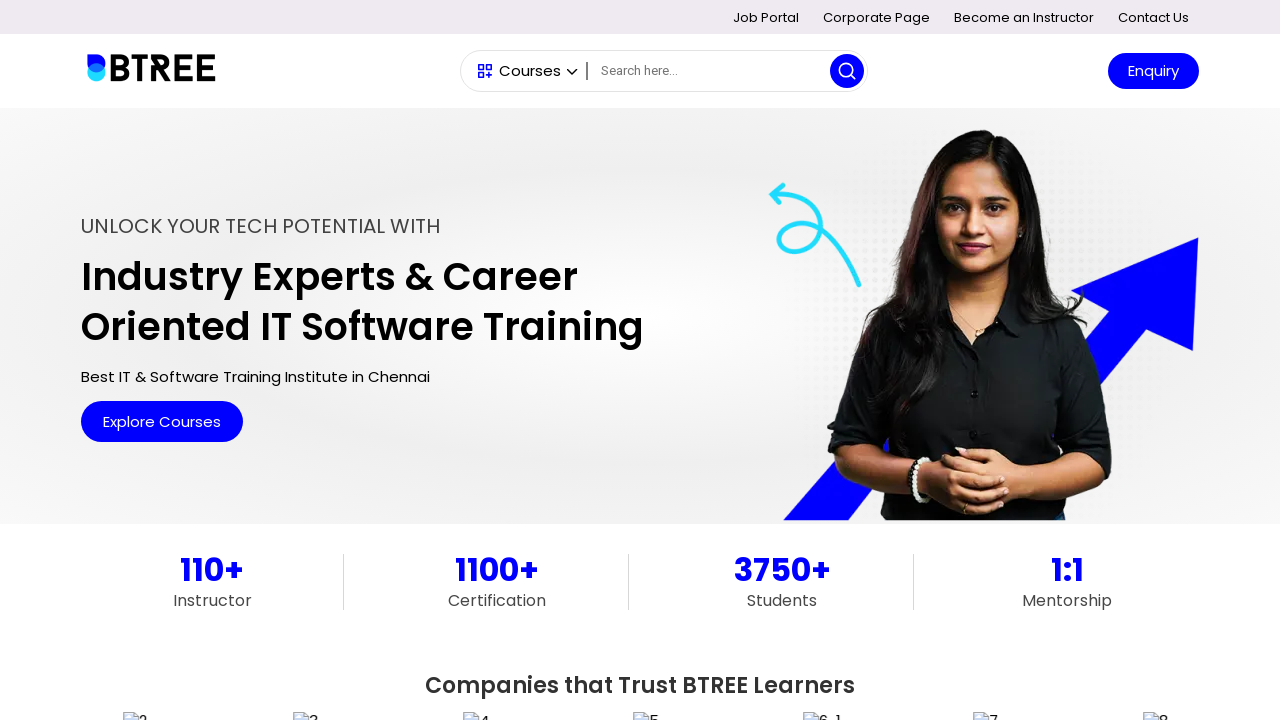

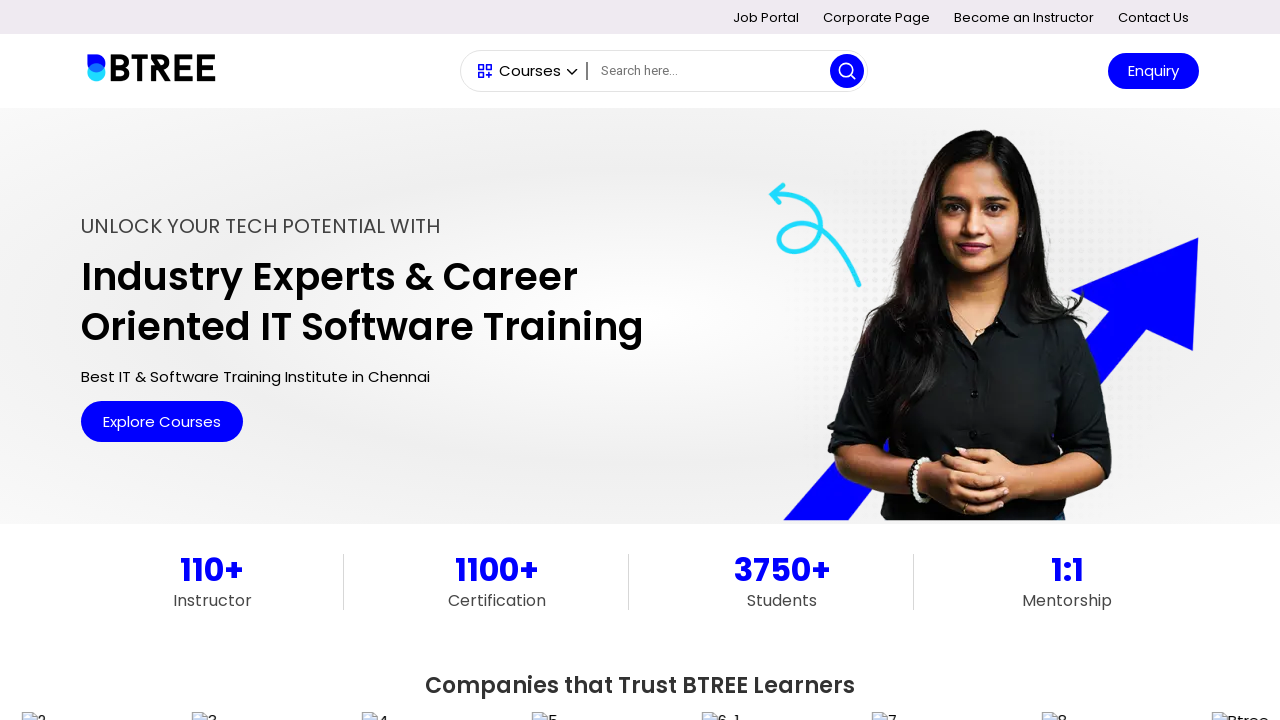